Navigates to a page with loading images and waits for them to finish loading by checking for "Done!" text

Starting URL: https://bonigarcia.dev/selenium-webdriver-java/loading-images.html

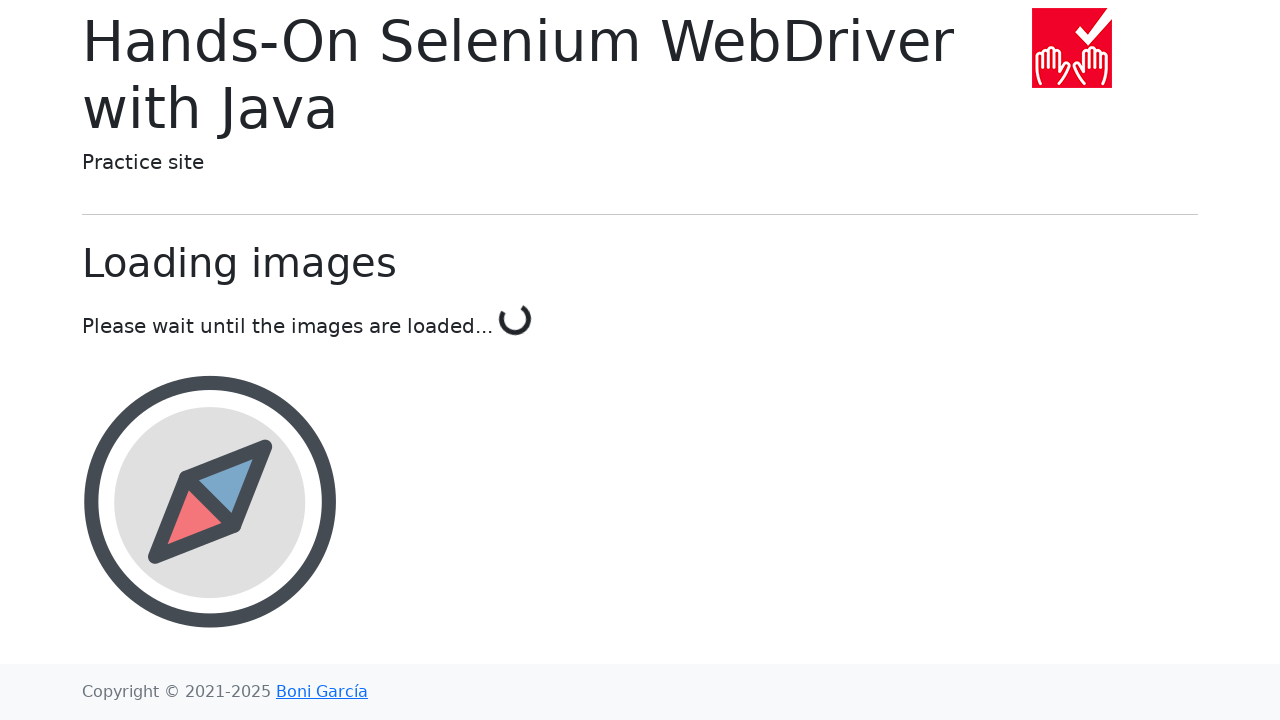

Navigated to loading images page
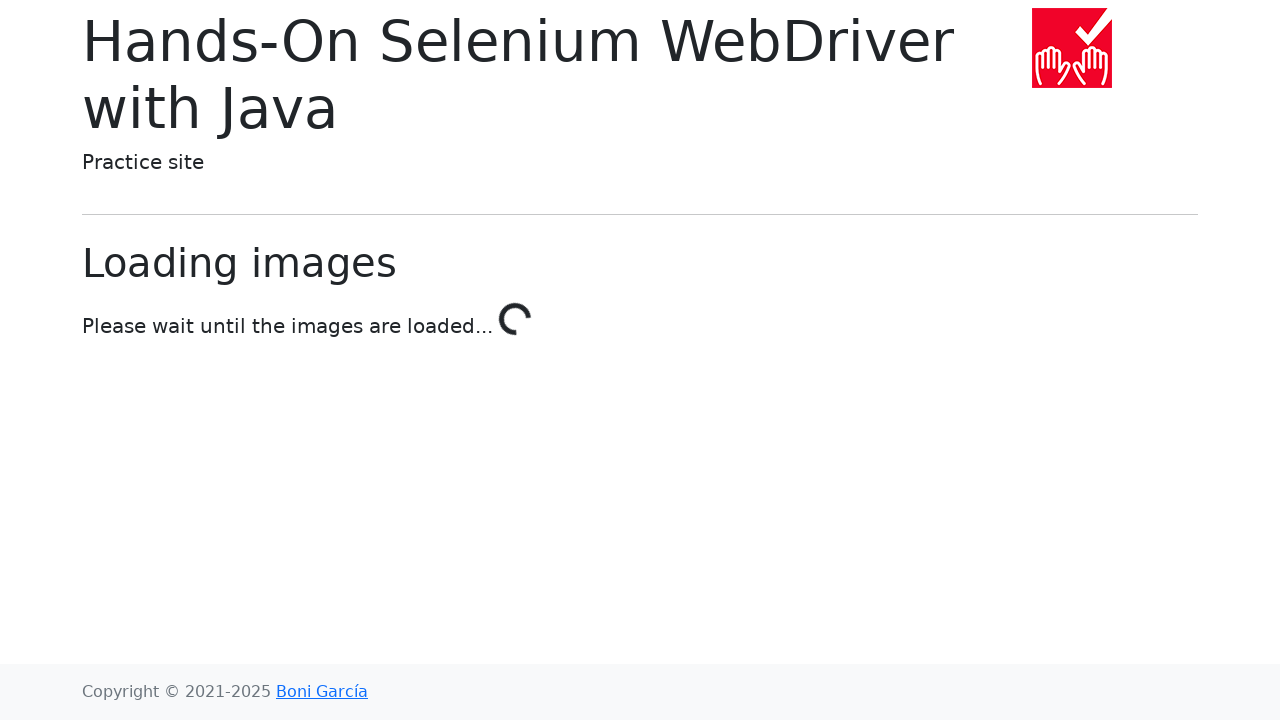

Waited for 'Done!' text to appear indicating images finished loading
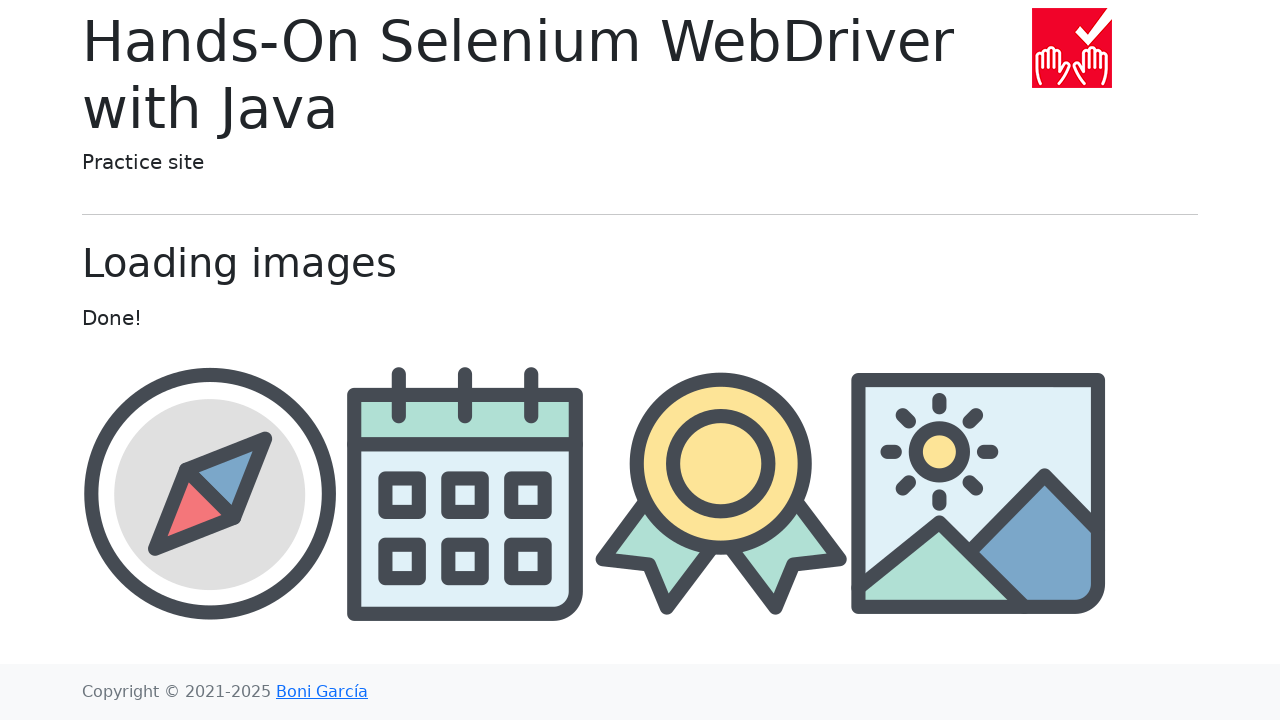

Verified that images are present on the page
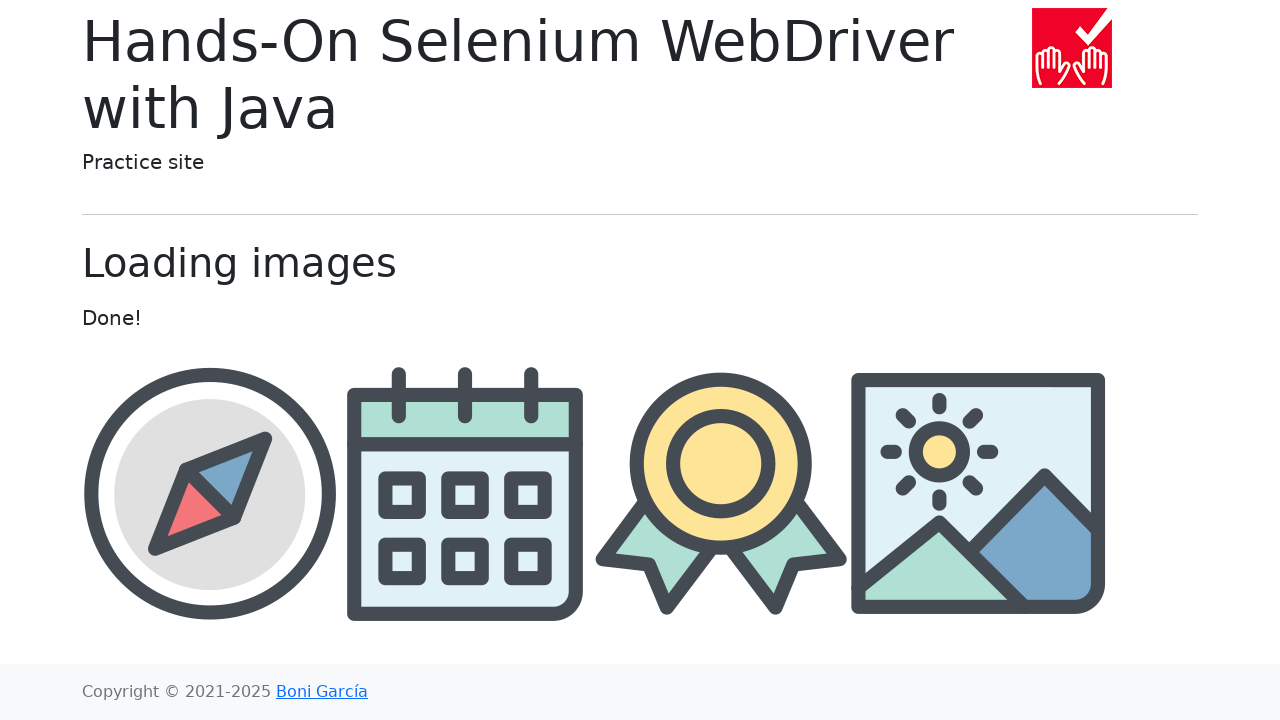

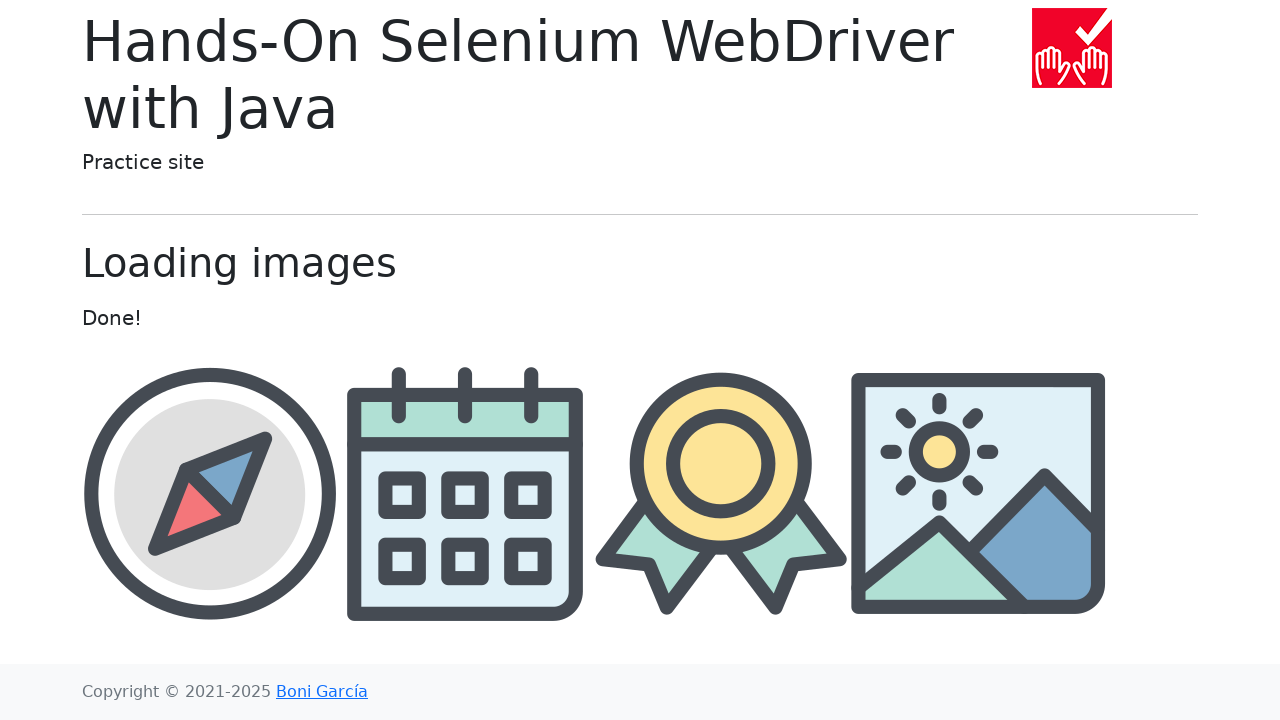